Tests hover functionality by hovering over the third figure and verifying the user name appears

Starting URL: https://the-internet.herokuapp.com/hovers

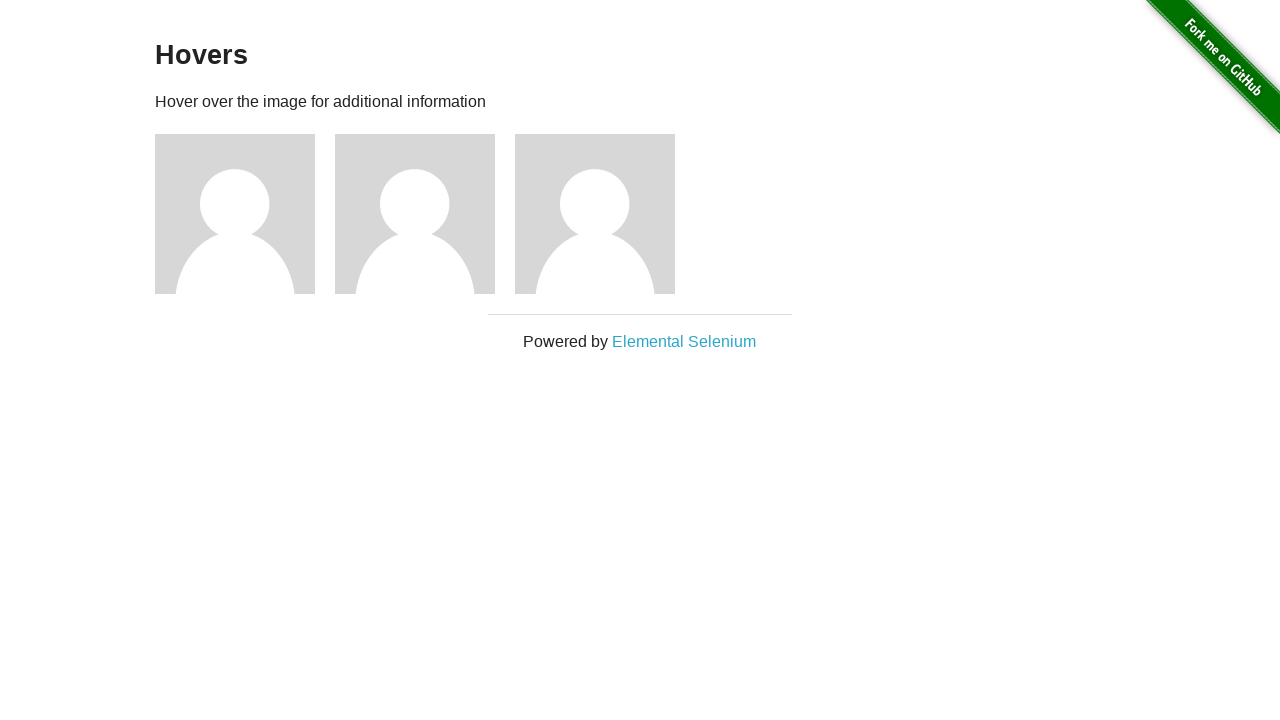

Navigated to hovers page
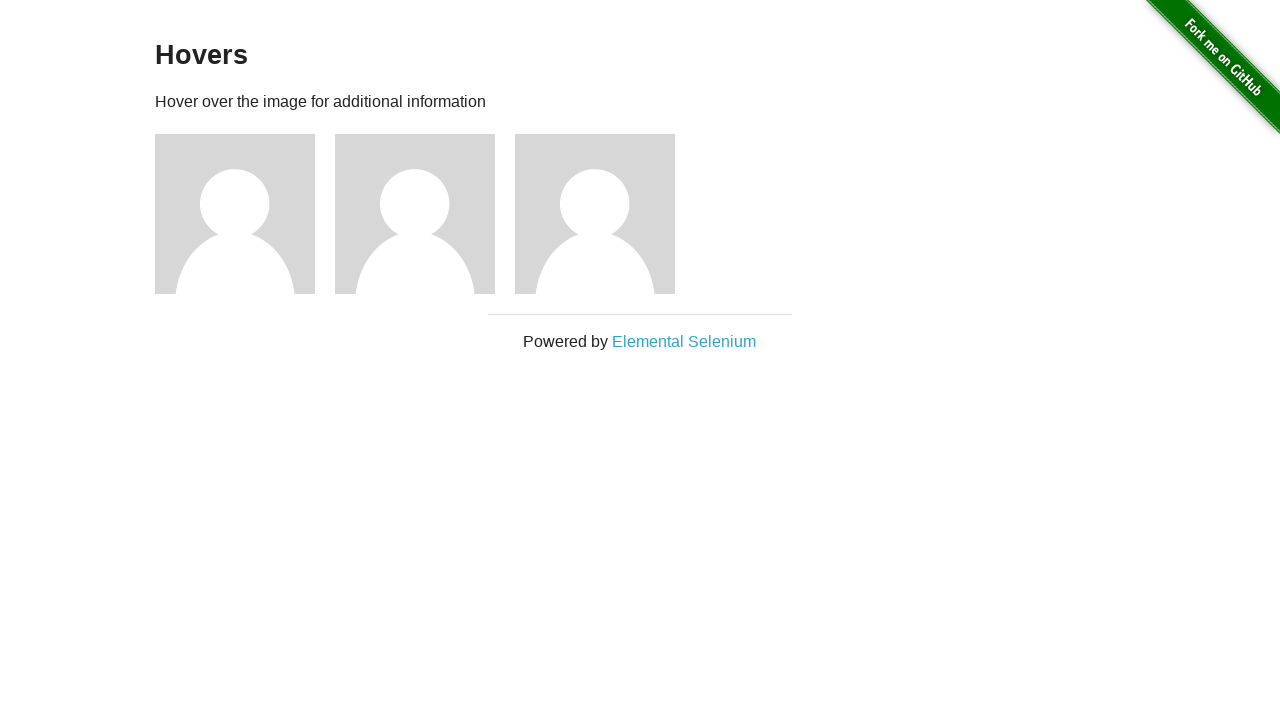

Hovered over the third figure at (605, 214) on .figure:nth-child(5)
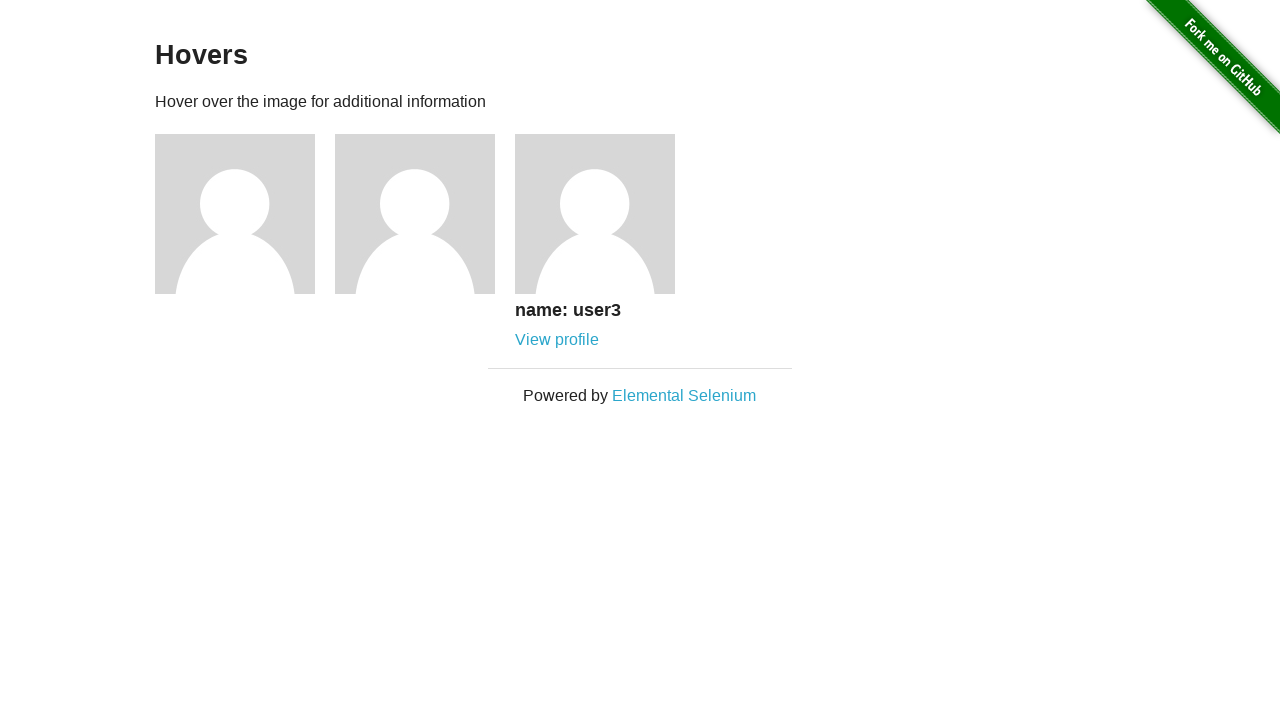

Caption appeared after hovering
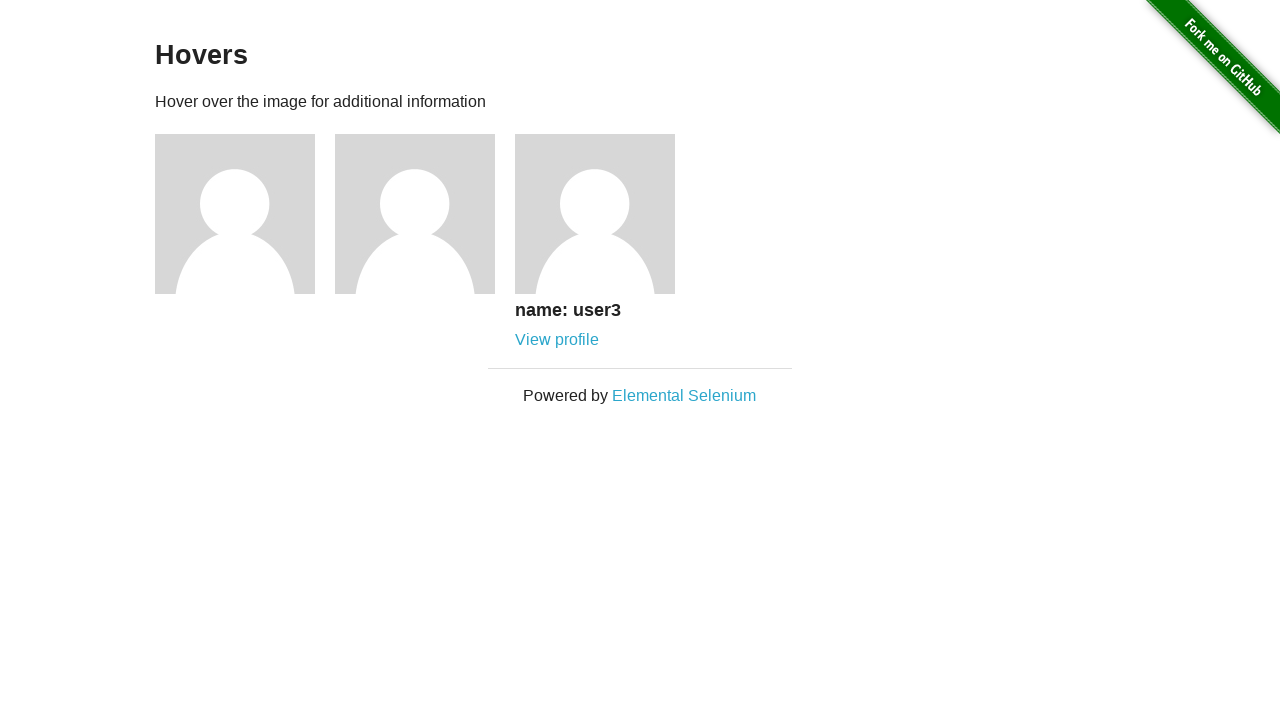

Retrieved caption text content
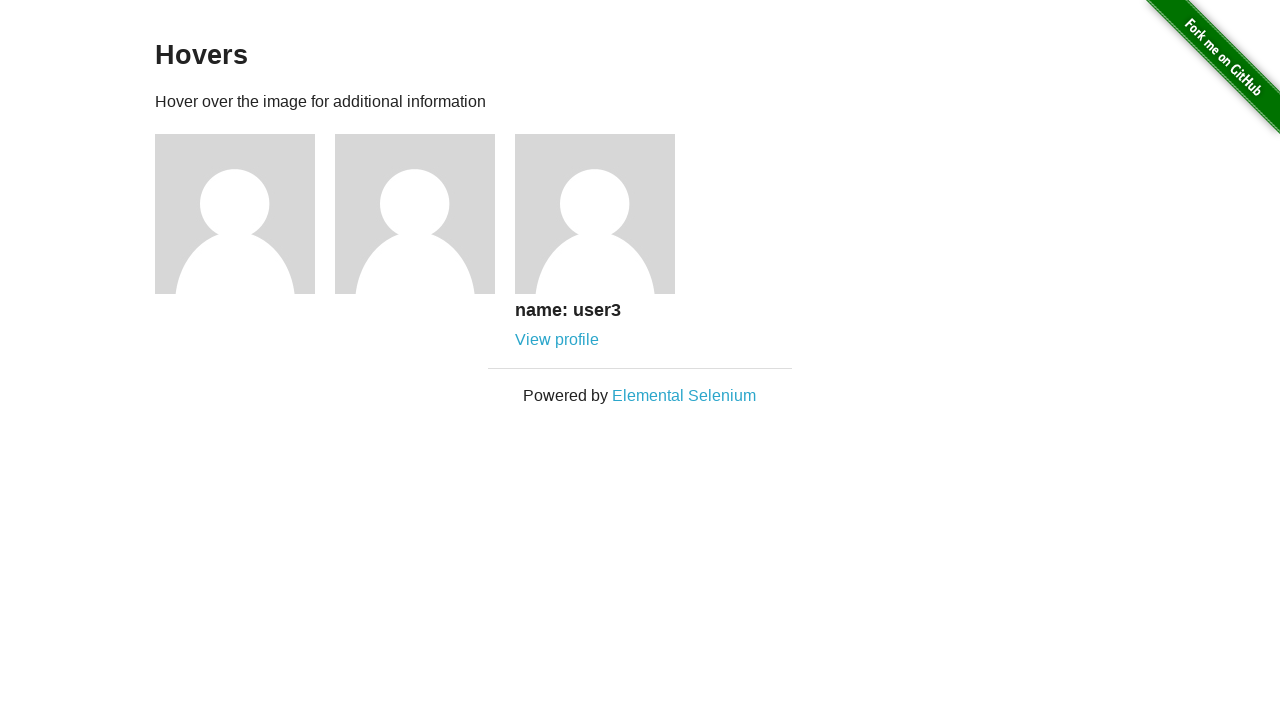

Verified that 'user3' appears in the caption text
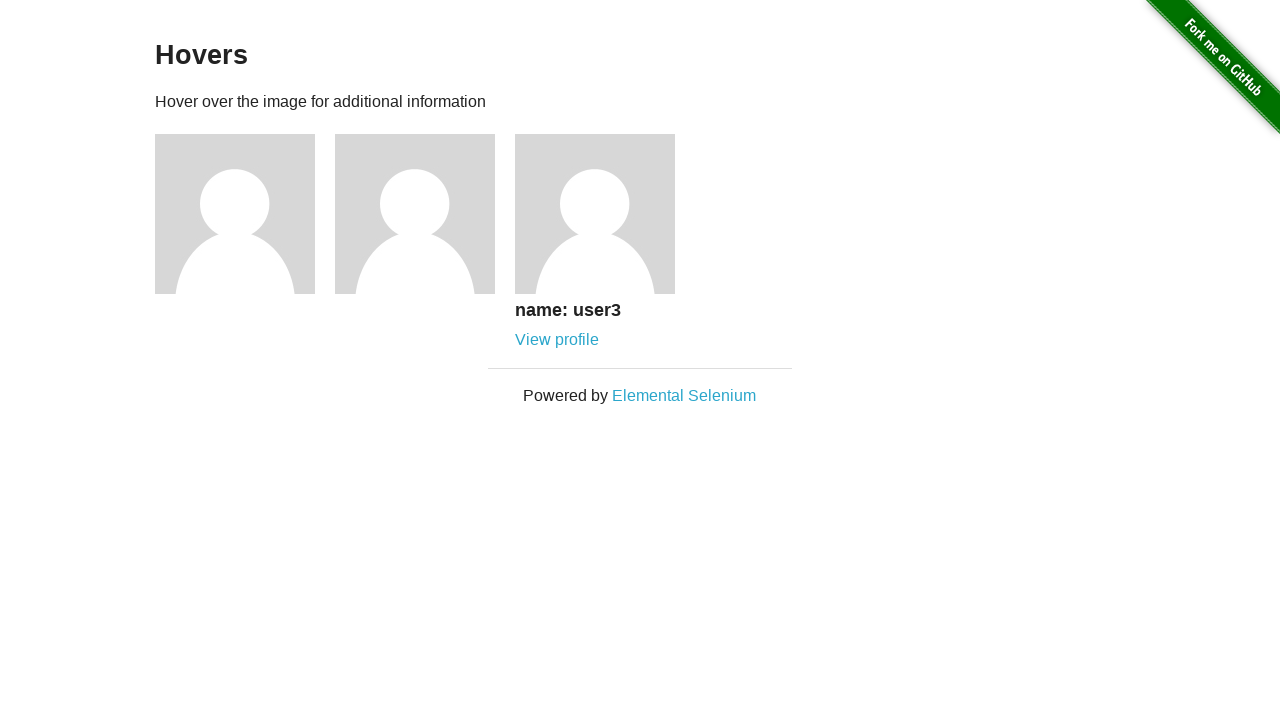

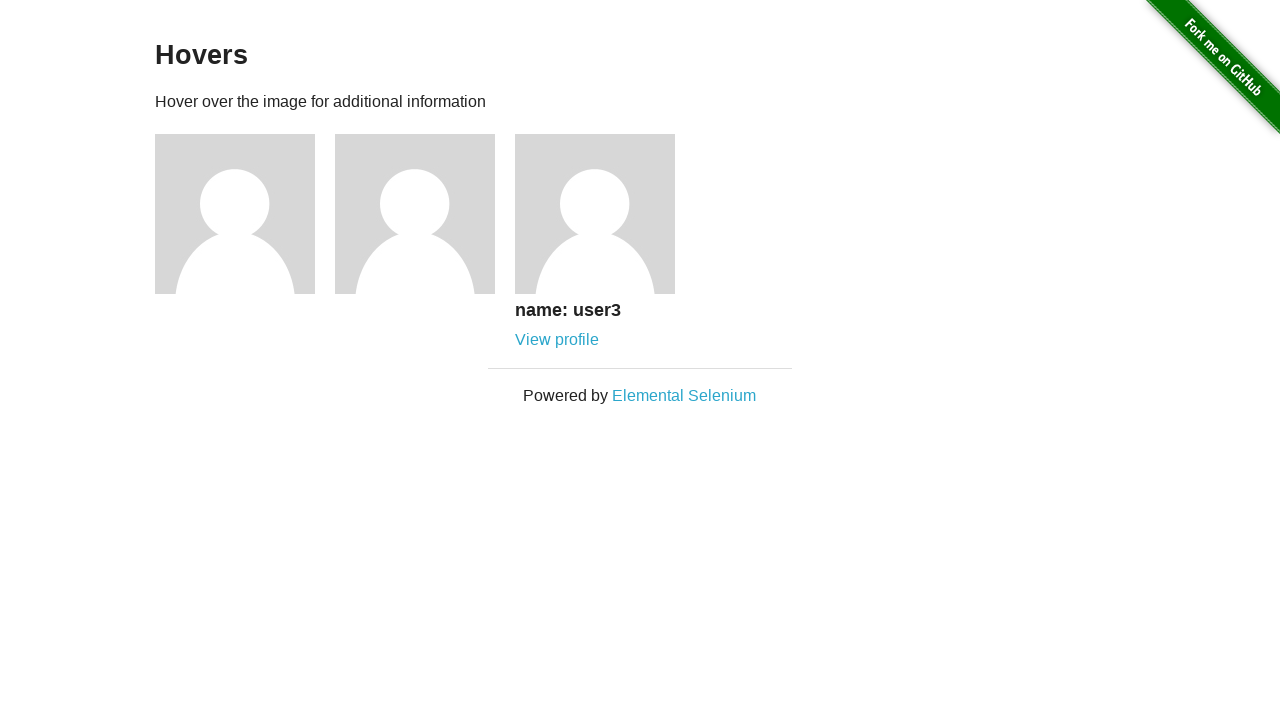